Tests drag and drop functionality by dragging element A to element B and verifying the swap

Starting URL: https://the-internet.herokuapp.com/drag_and_drop

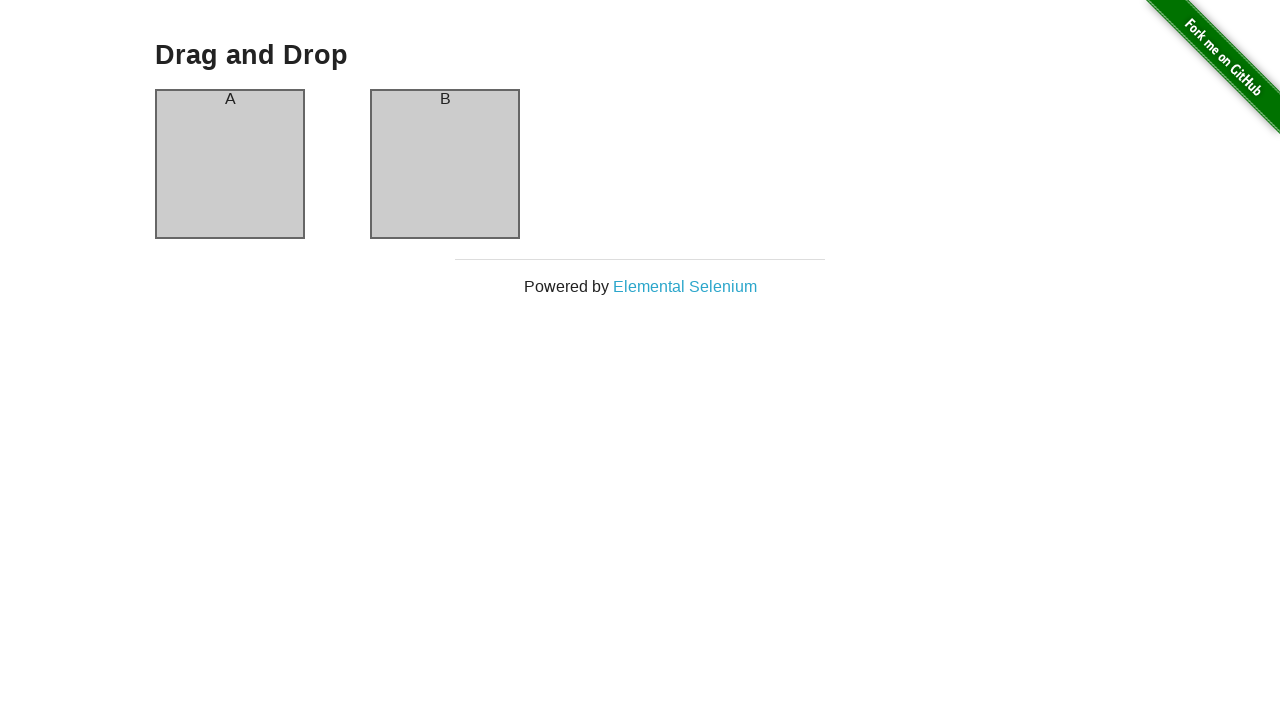

Dragged element A to element B at (445, 164)
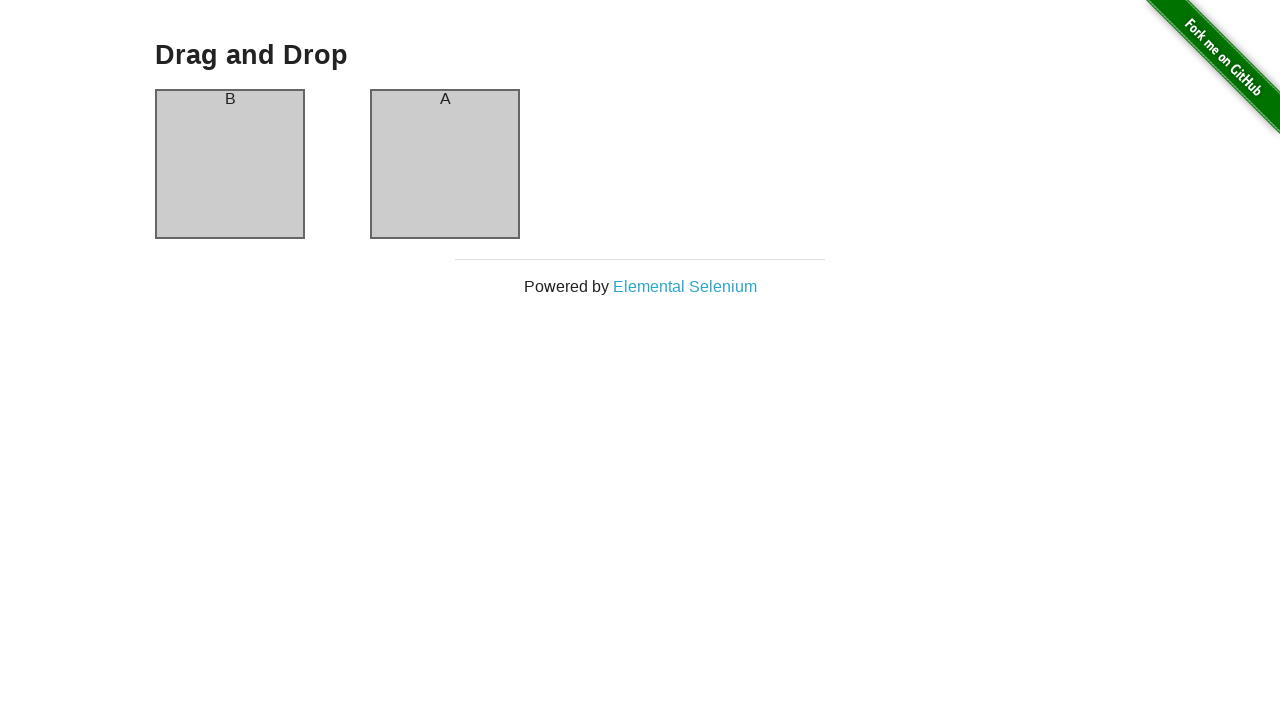

Retrieved header text from column-a
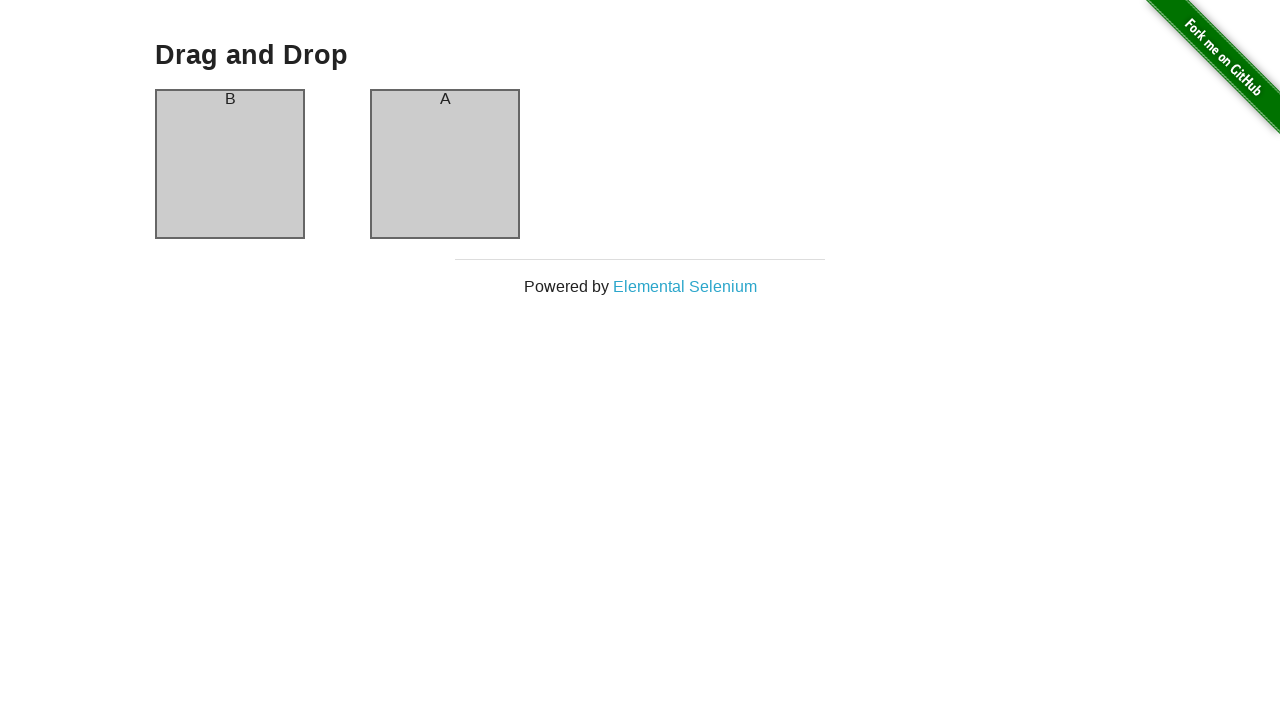

Verified that column-a header now displays 'B' after swap
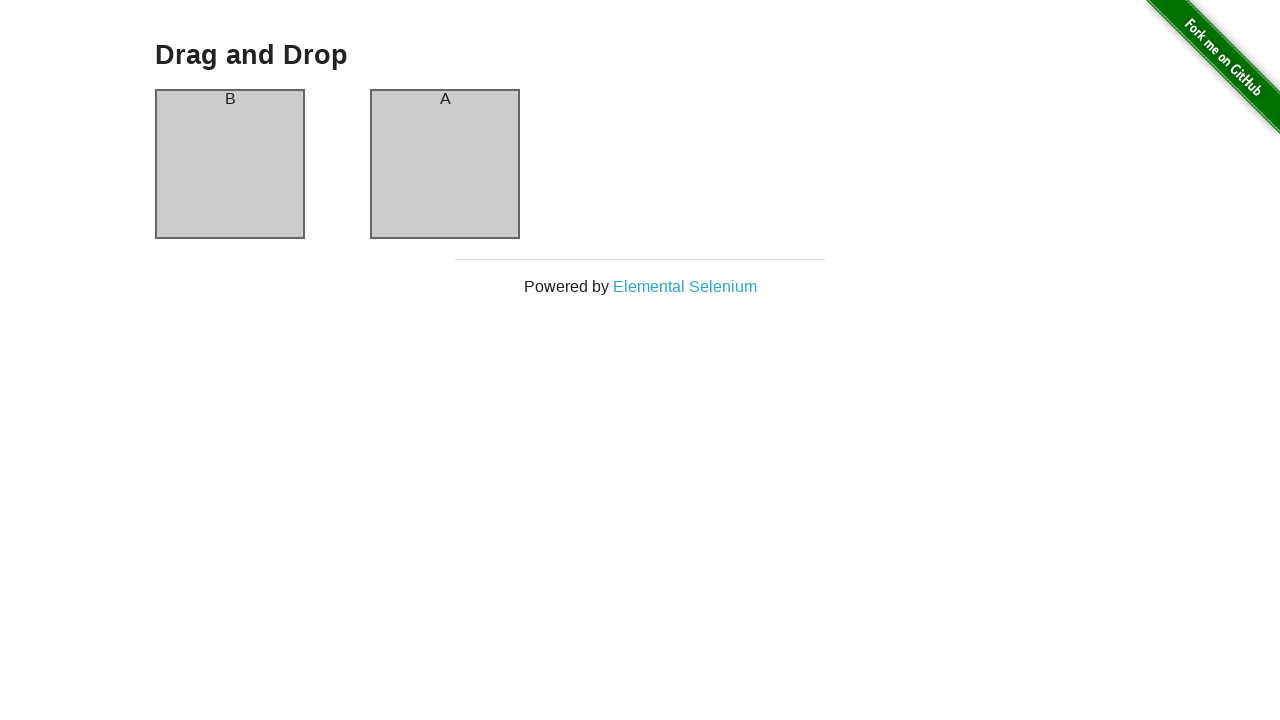

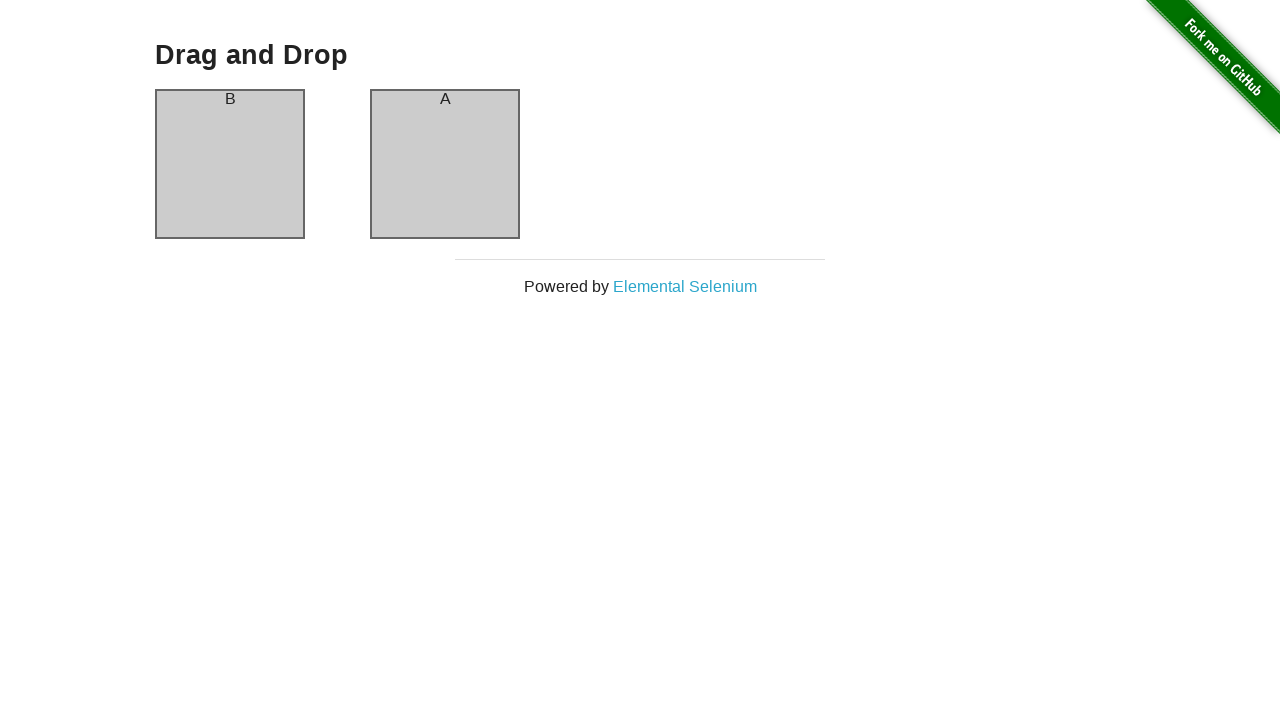